Tests drag and drop functionality on jQueryUI demo page by switching to the demo iframe and dragging an element to a drop target

Starting URL: https://jqueryui.com/droppable/

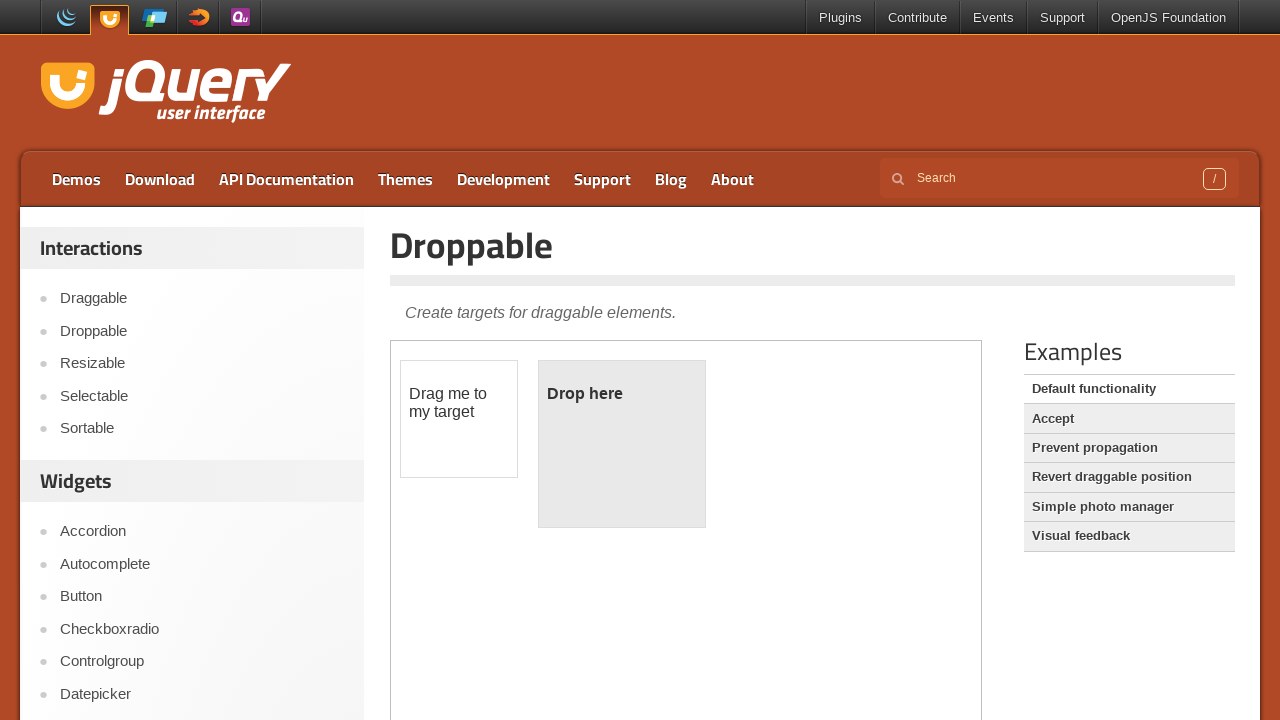

Located the demo iframe containing drag and drop elements
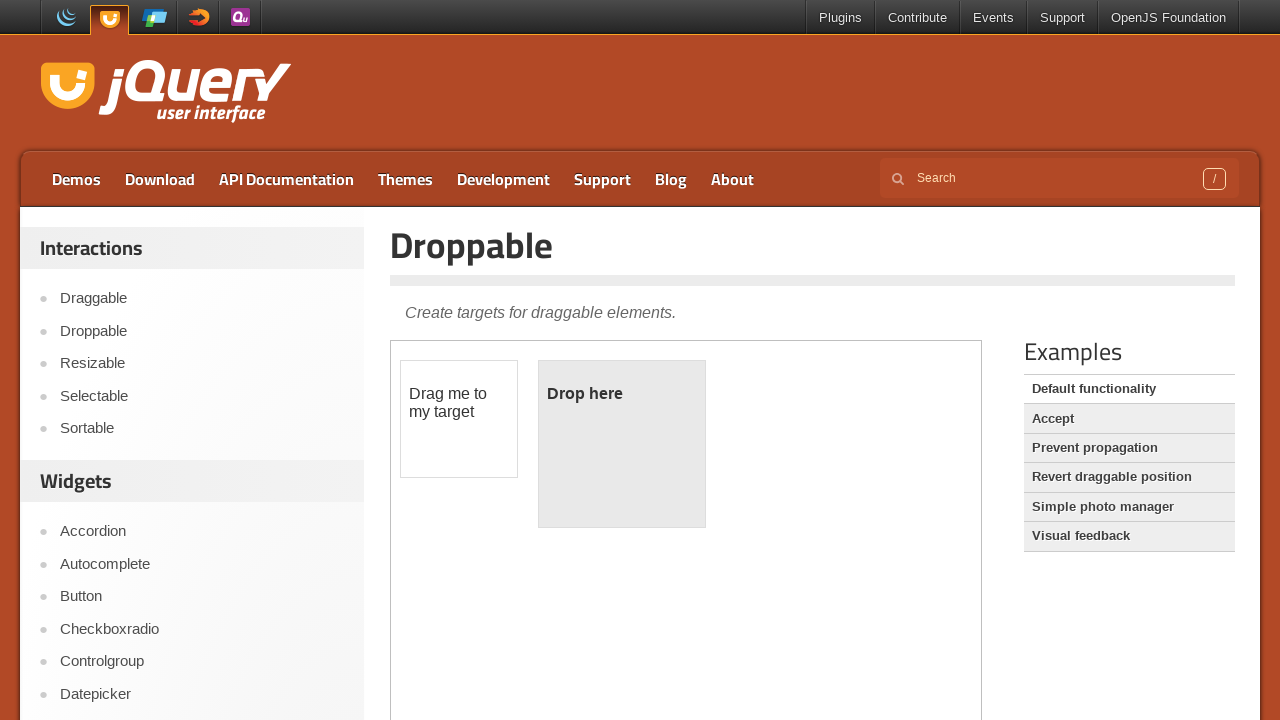

Located the draggable element with ID 'draggable'
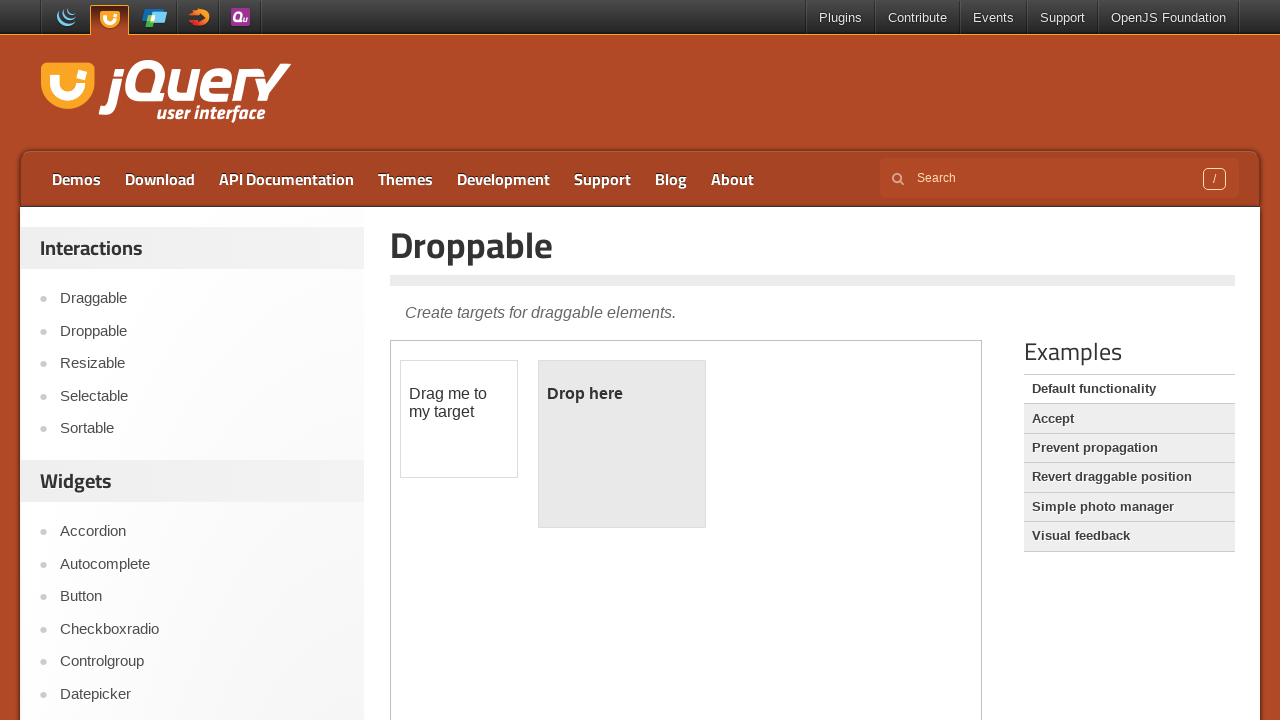

Located the droppable target element with ID 'droppable'
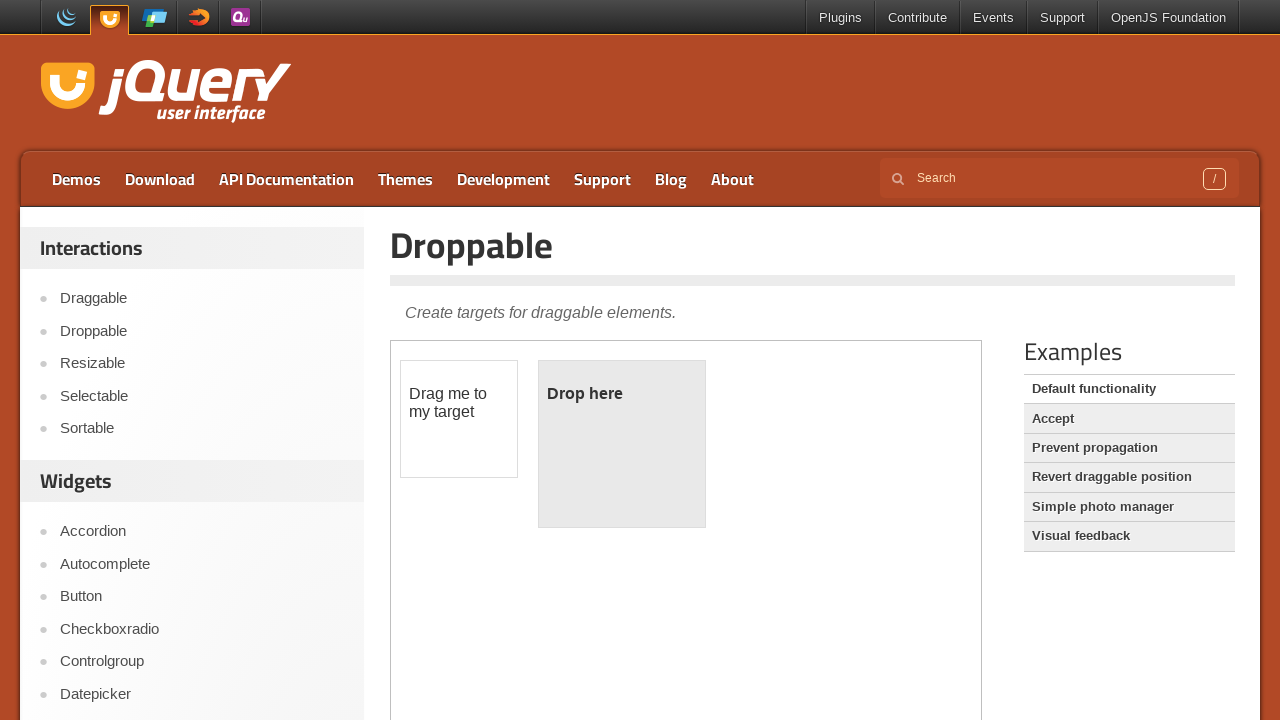

Dragged the draggable element to the droppable target at (622, 444)
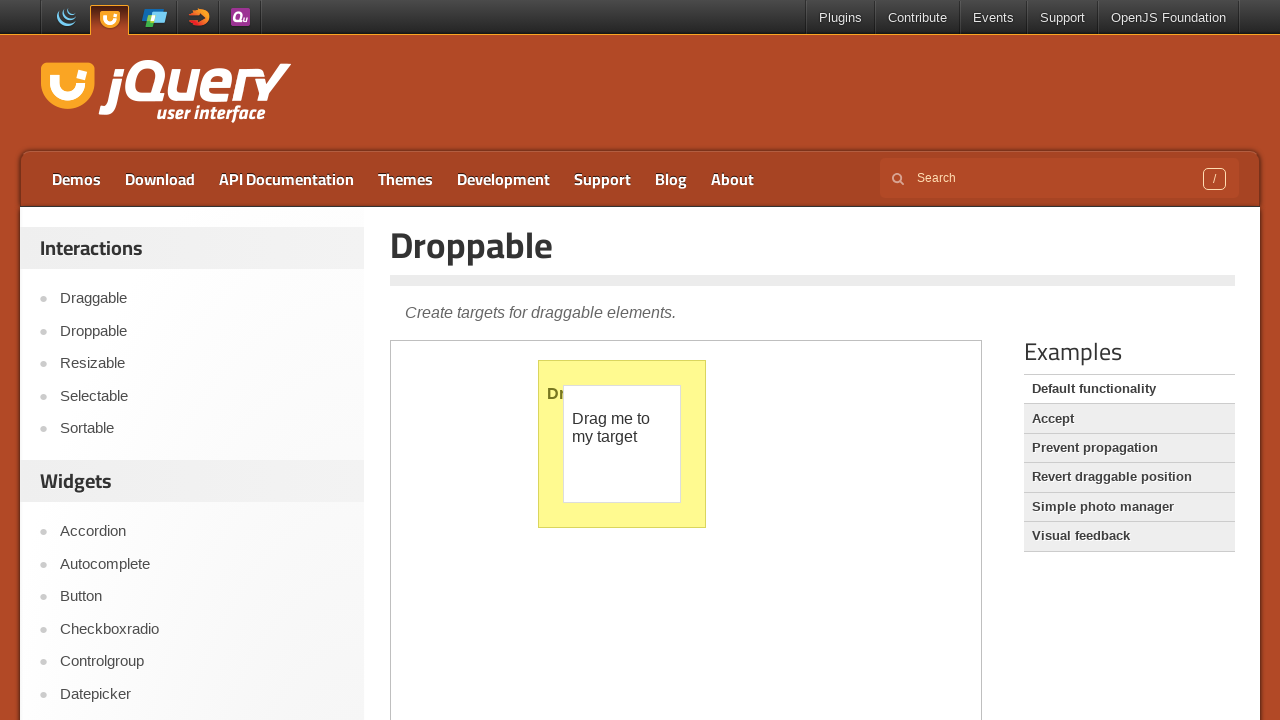

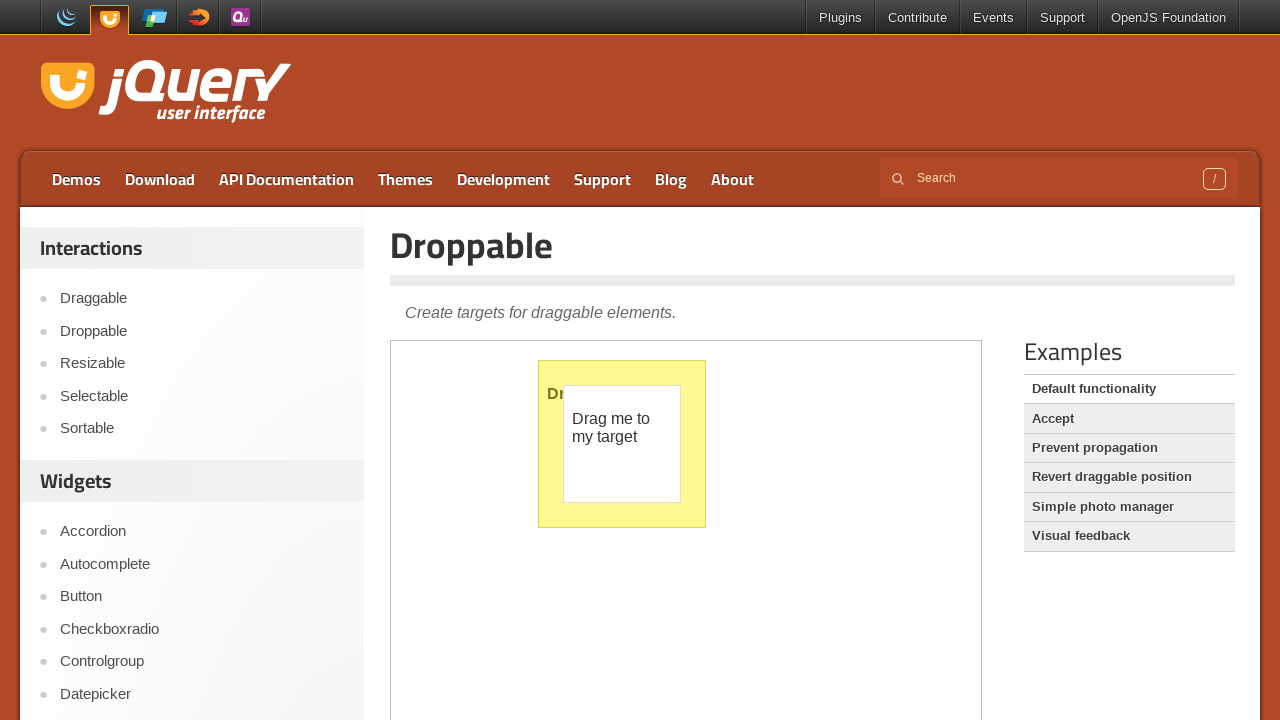